Tests that the second checkbox can be unchecked and then re-checked

Starting URL: https://the-internet.herokuapp.com/checkboxes

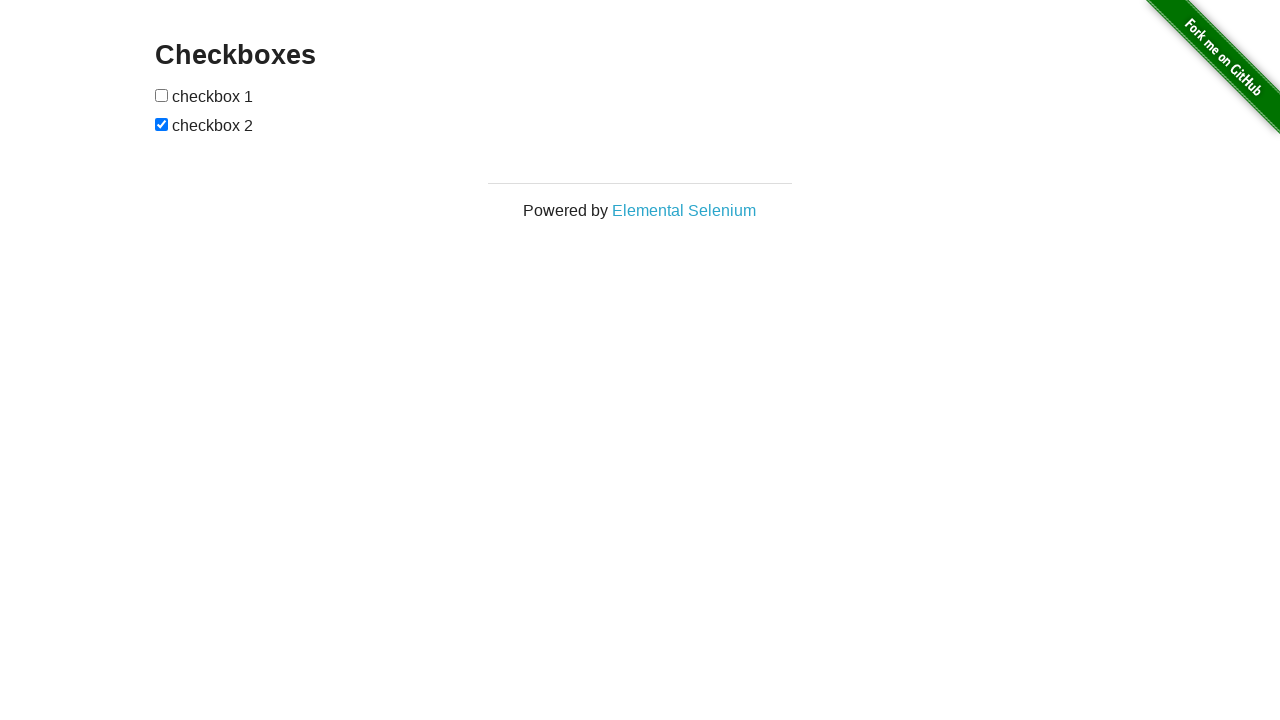

Unchecked the second checkbox at (162, 124) on input[type='checkbox'] >> nth=1
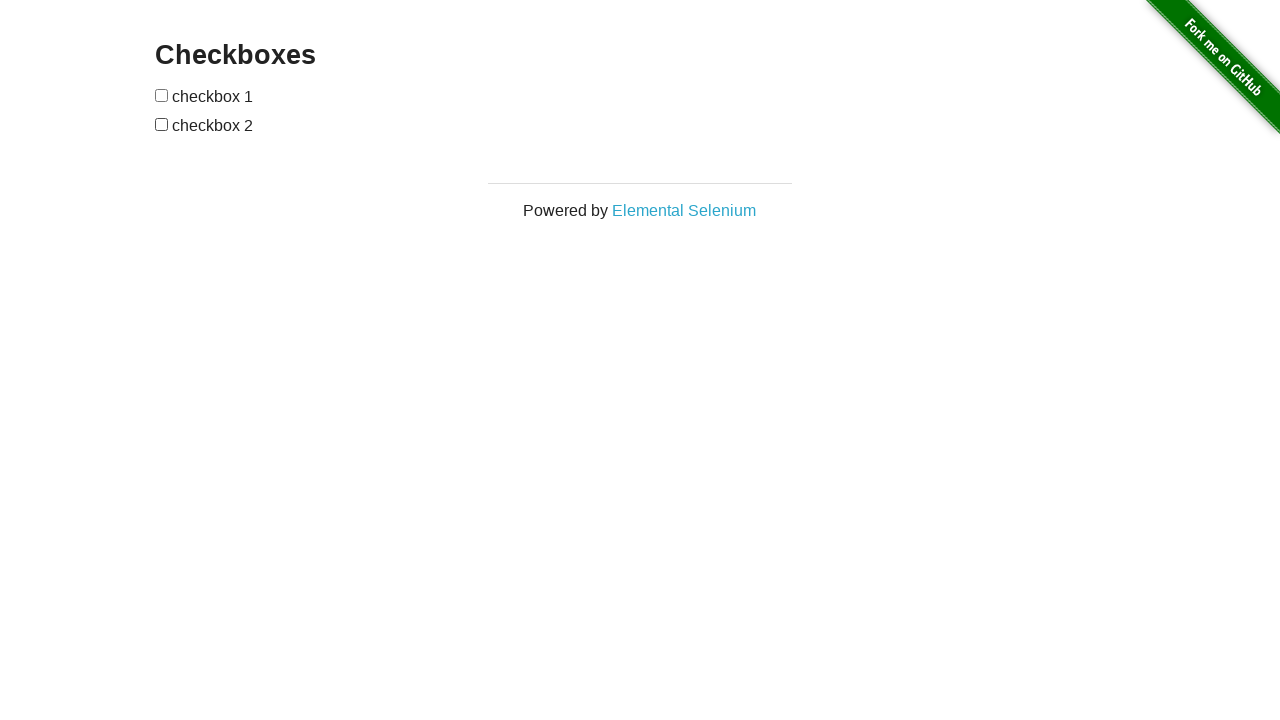

Checked the second checkbox at (162, 124) on input[type='checkbox'] >> nth=1
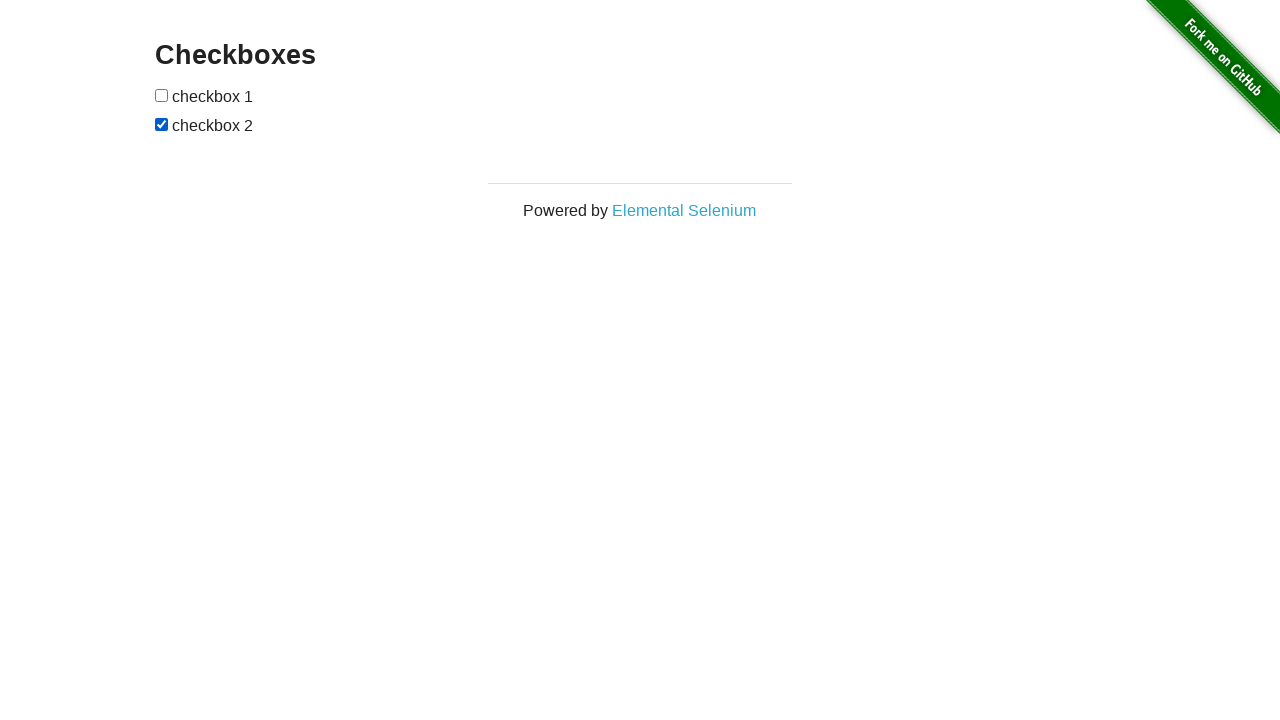

Verified second checkbox is checked
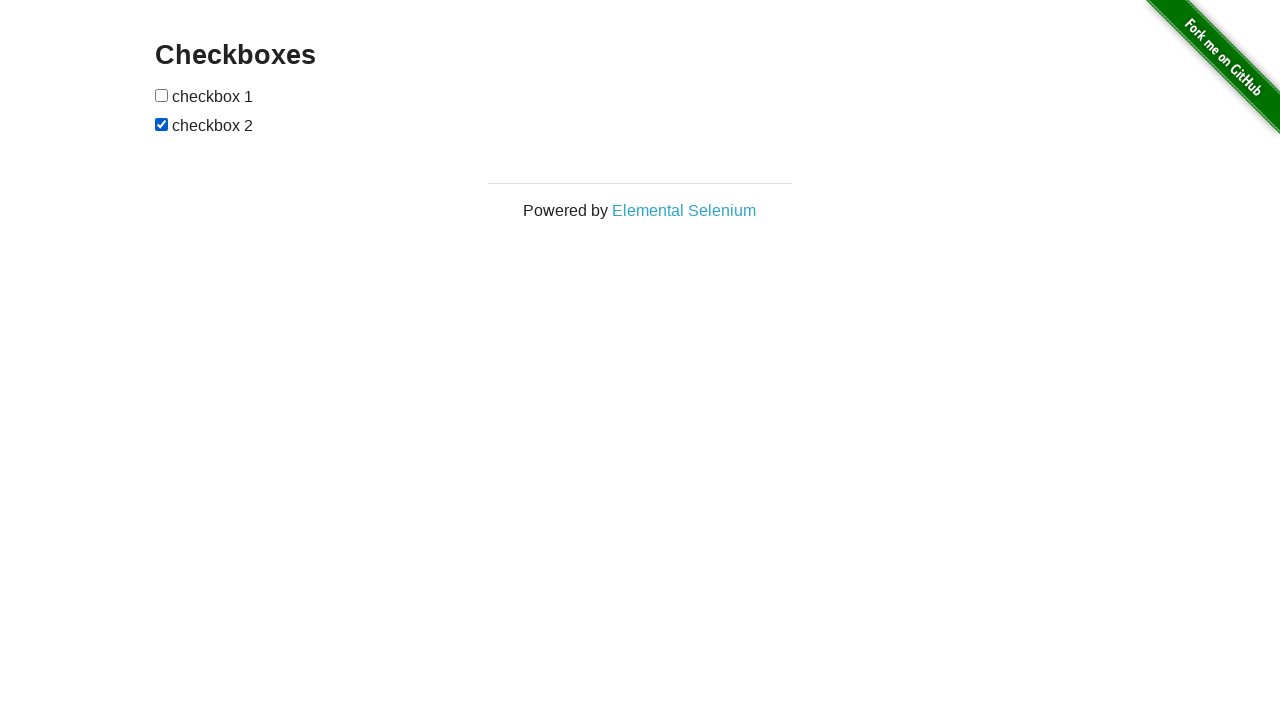

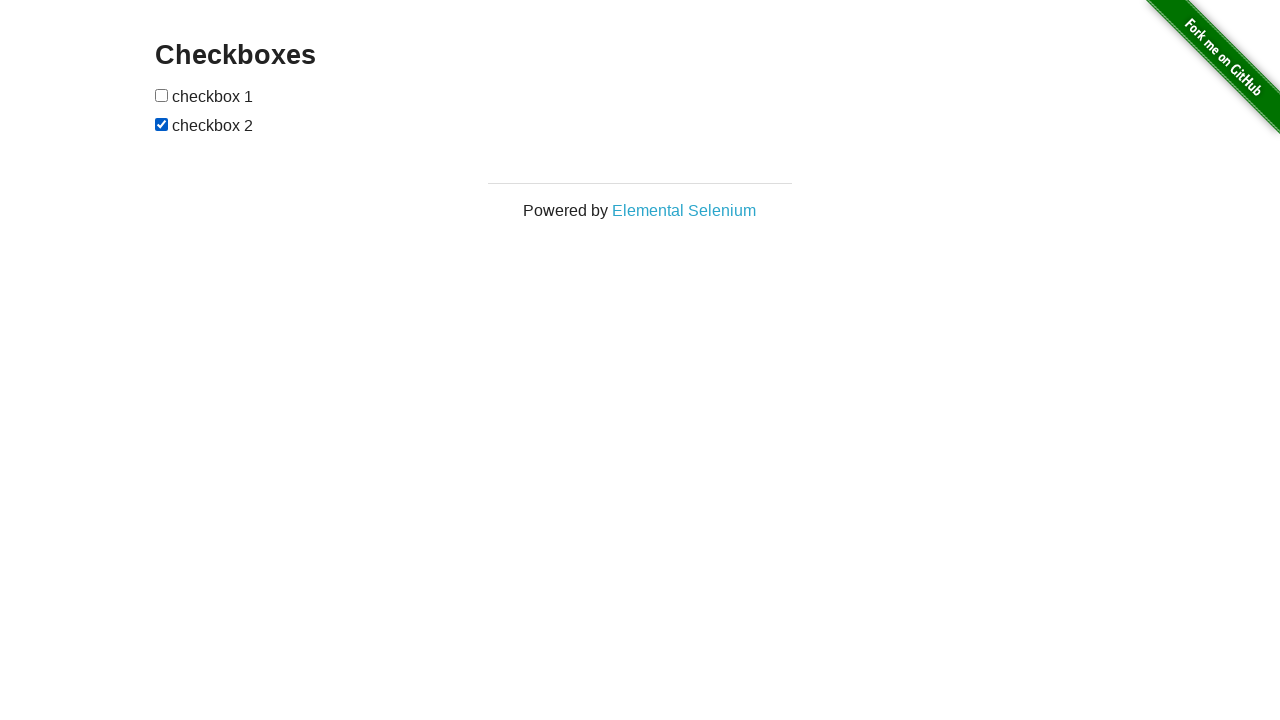